Tests that the home page contains three specific sliders by navigating through Shop menu to Home and verifying the presence of Selenium Ruby, Thinking in HTML, and Mastering JavaScript sliders

Starting URL: https://practice.automationtesting.in/

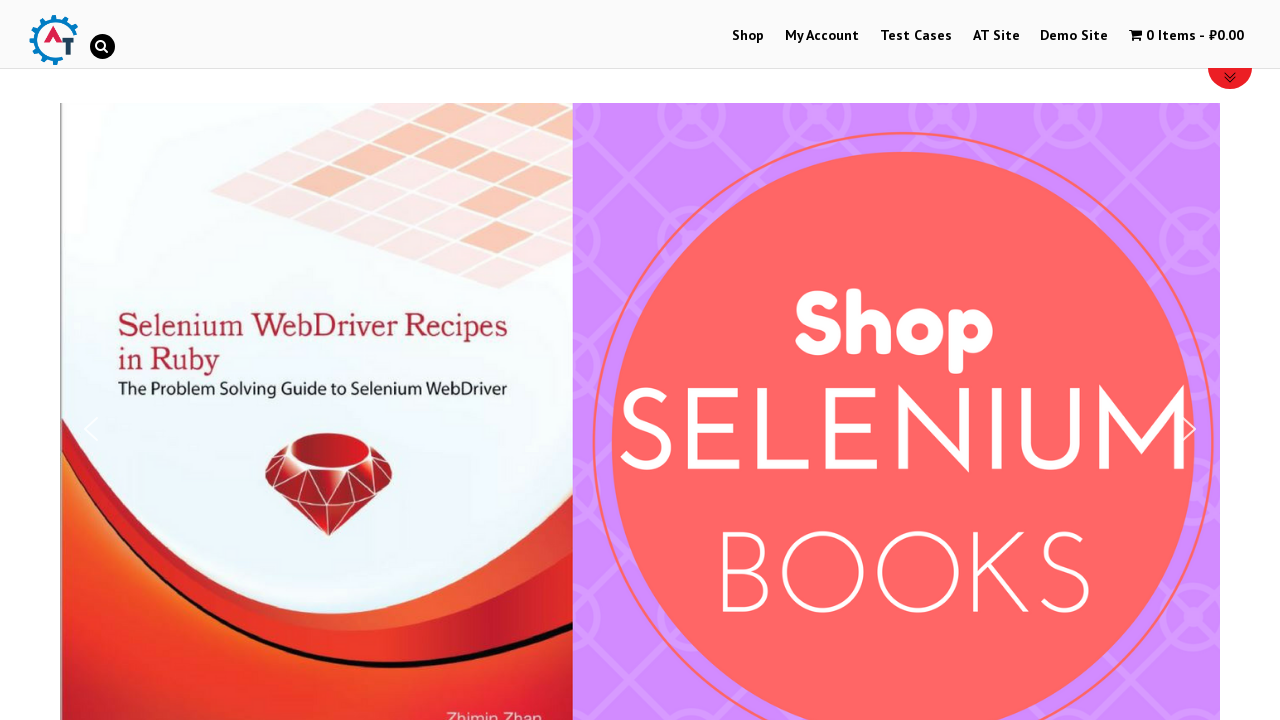

Clicked on Shop menu at (748, 36) on xpath=//nav[@id='main-nav-wrap']/ul/li/a[text()='Shop']
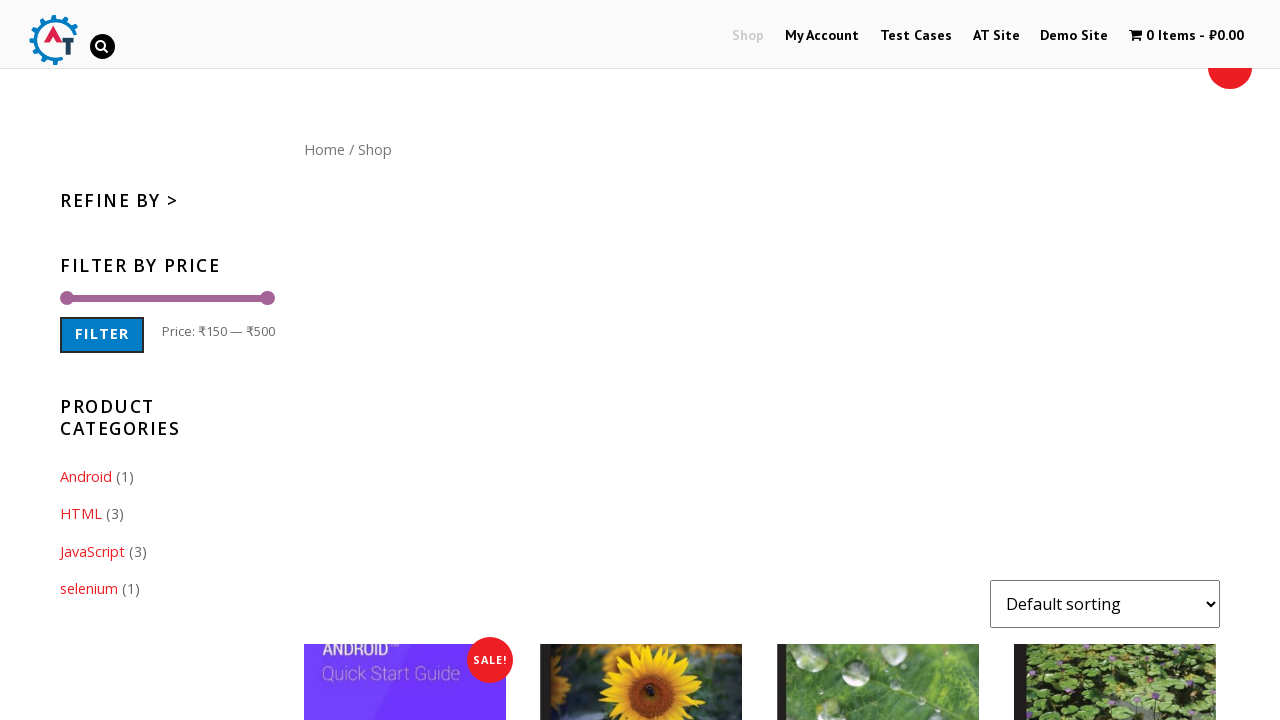

Waited 2 seconds for page to load
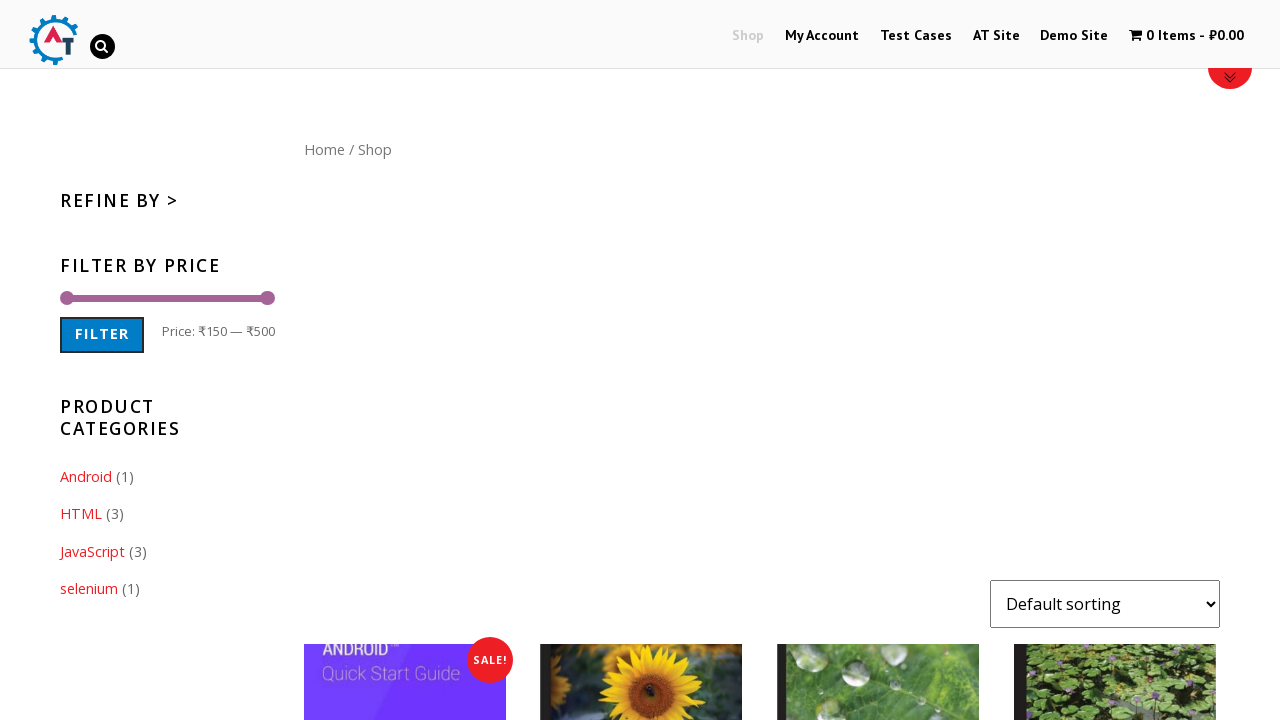

Clicked on Home menu button at (324, 149) on xpath=//div[@id='content']//a[text()='Home']
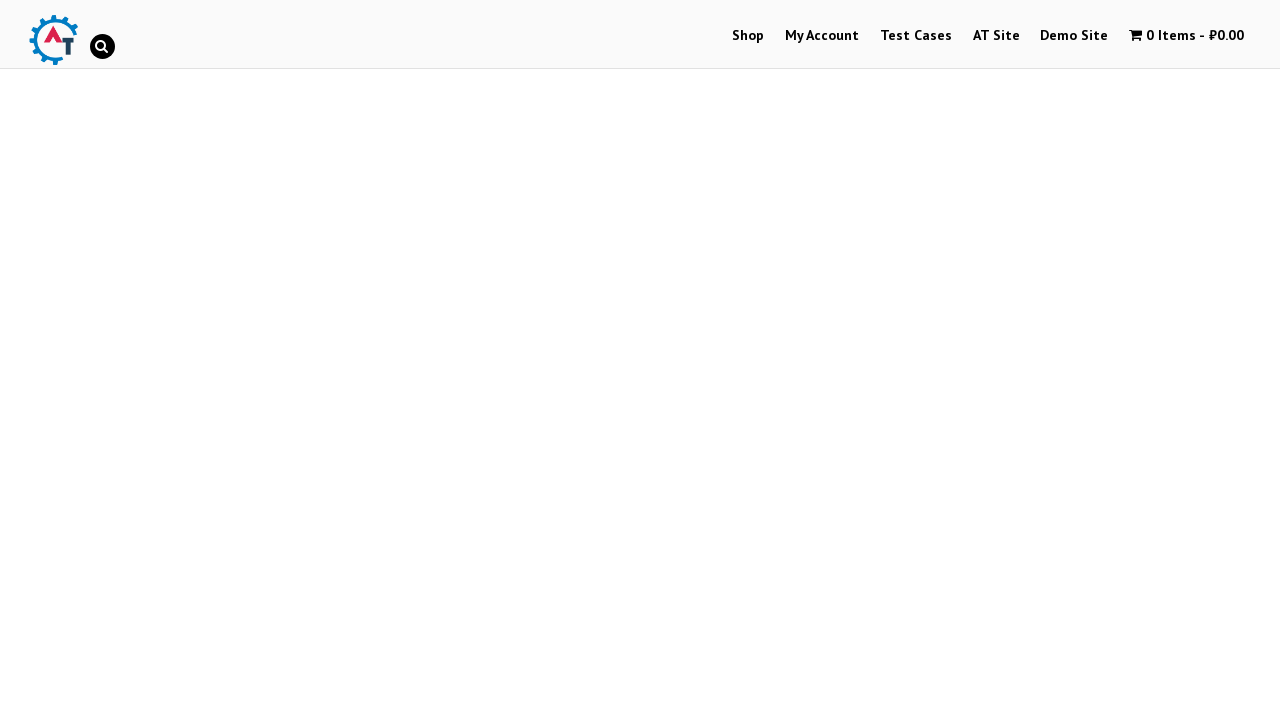

Waited 2 seconds for sliders to load
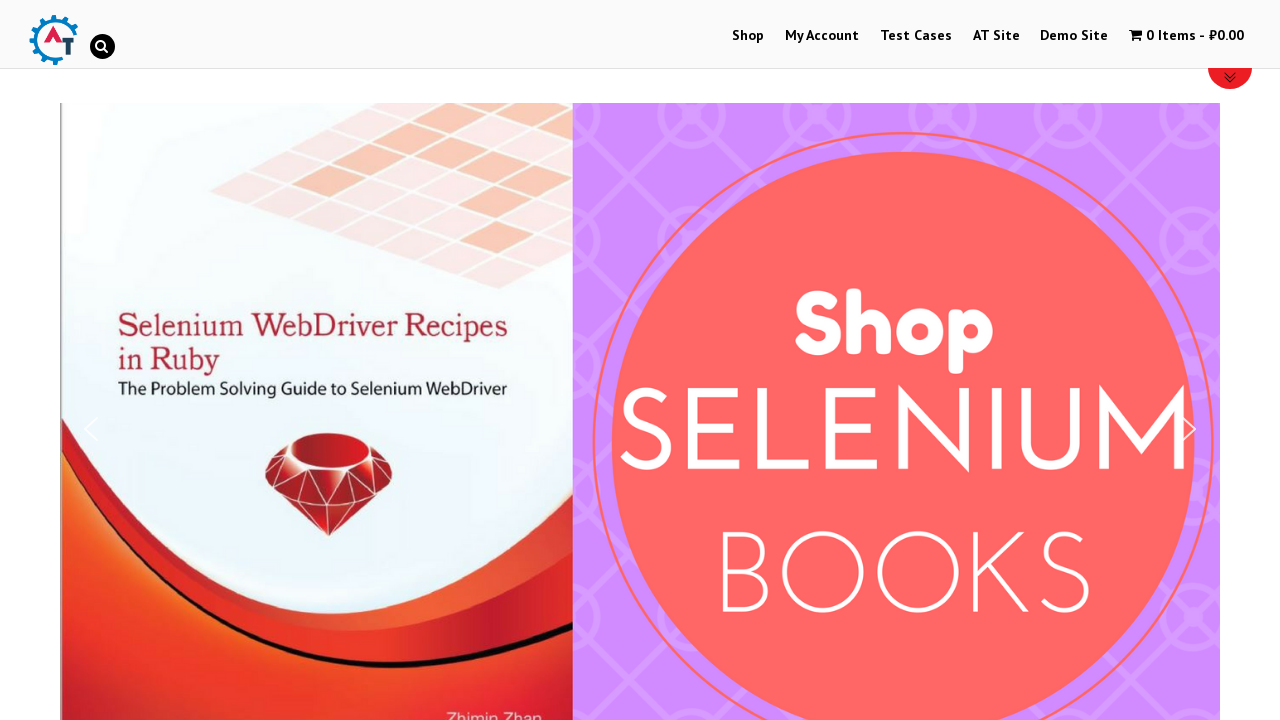

Located Selenium Ruby slider element
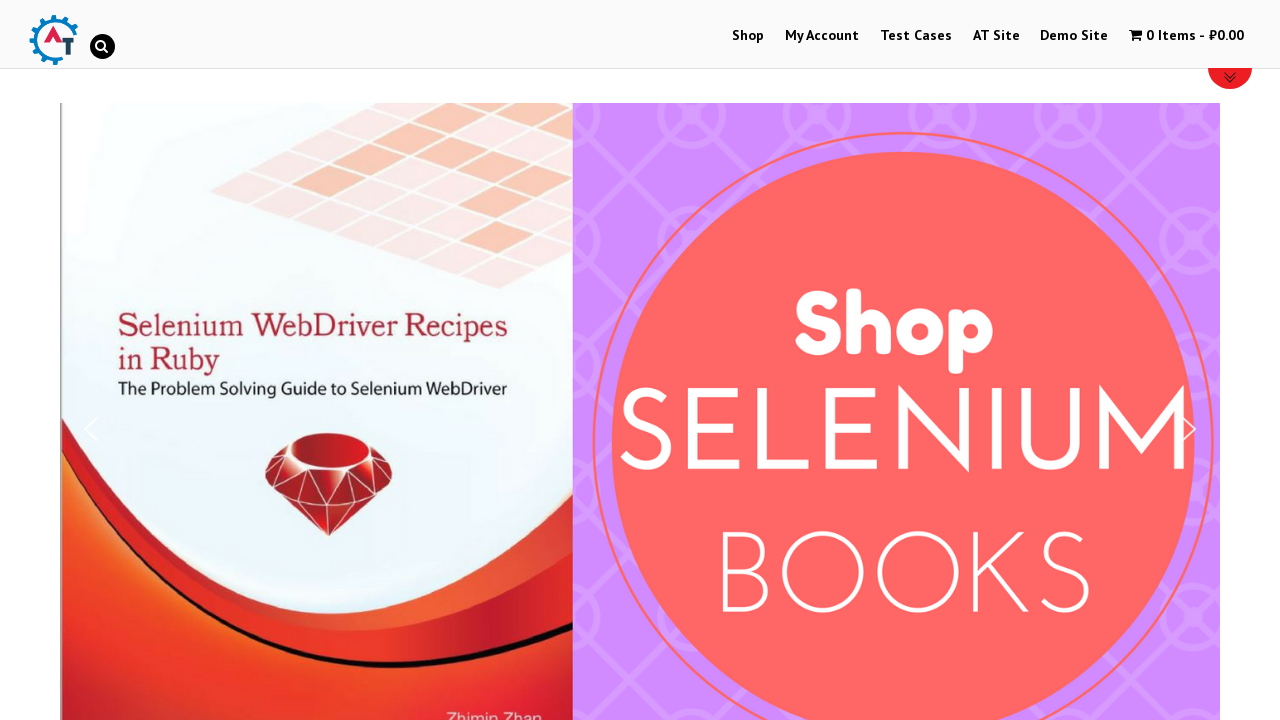

Retrieved text content from Selenium Ruby element
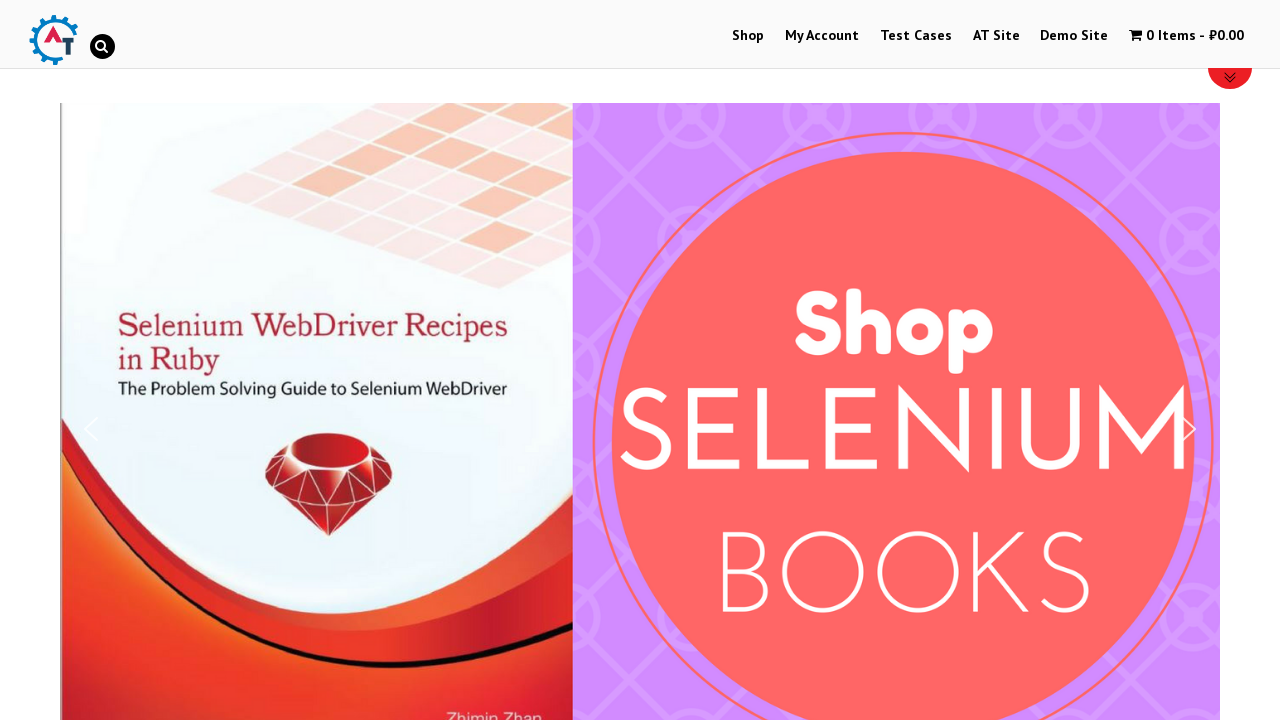

Verified first slider 'Selenium Ruby' is present
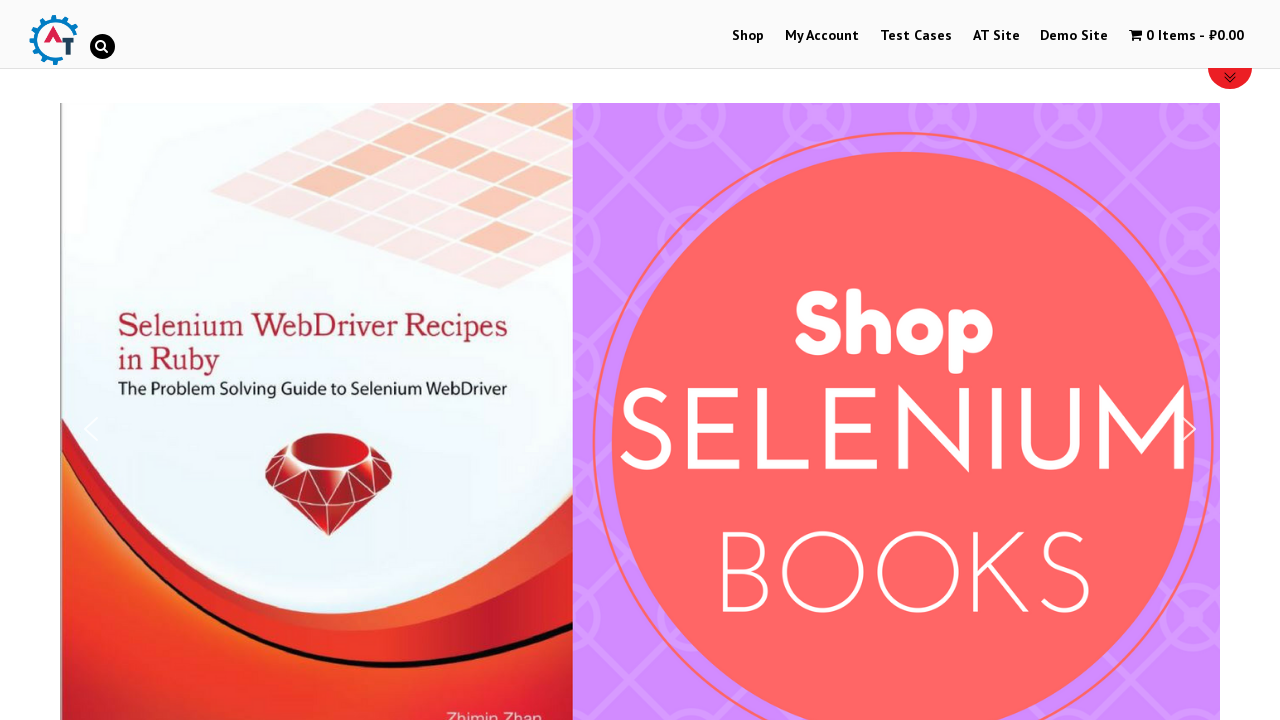

Located Thinking in HTML slider element
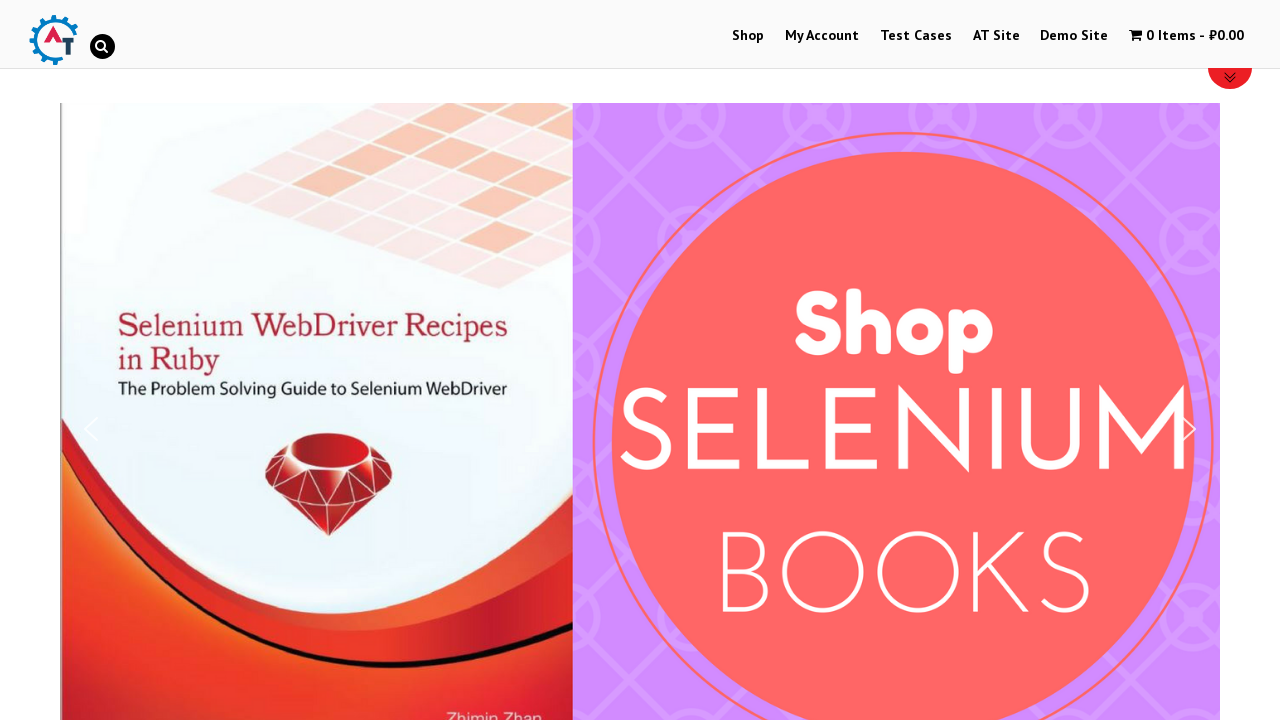

Retrieved text content from Thinking in HTML element
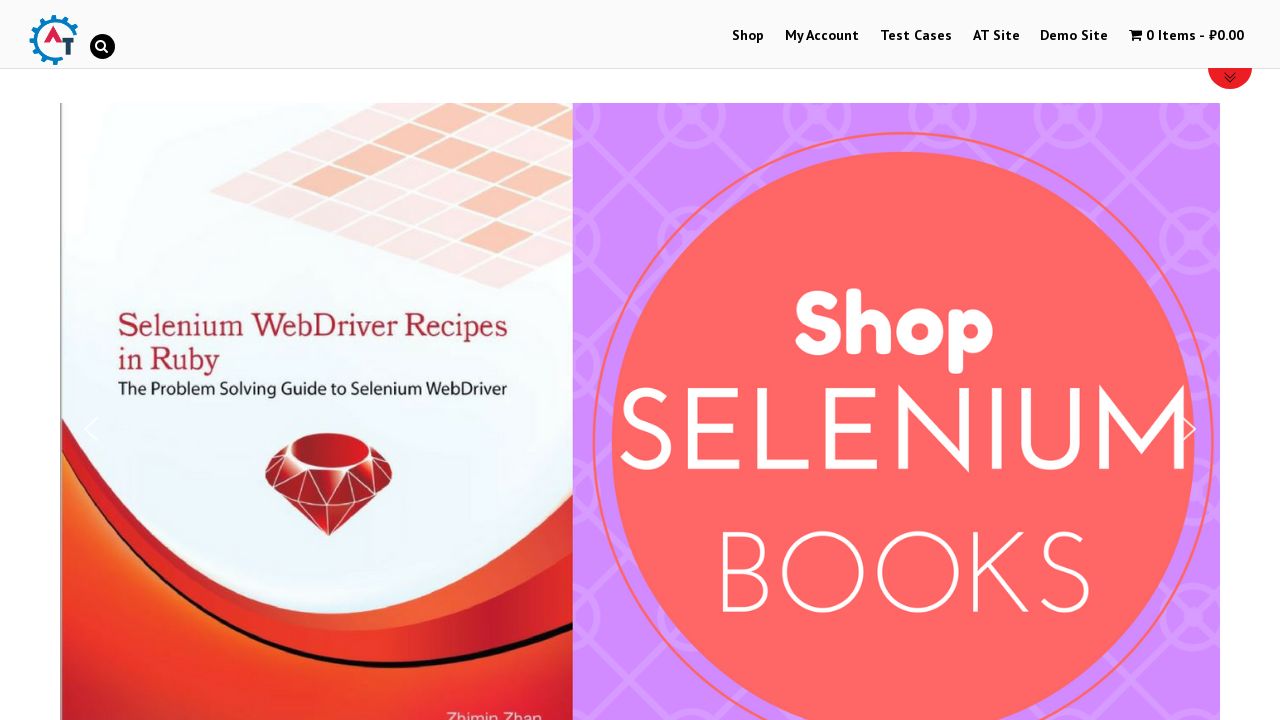

Verified second slider 'Thinking in HTML' is present
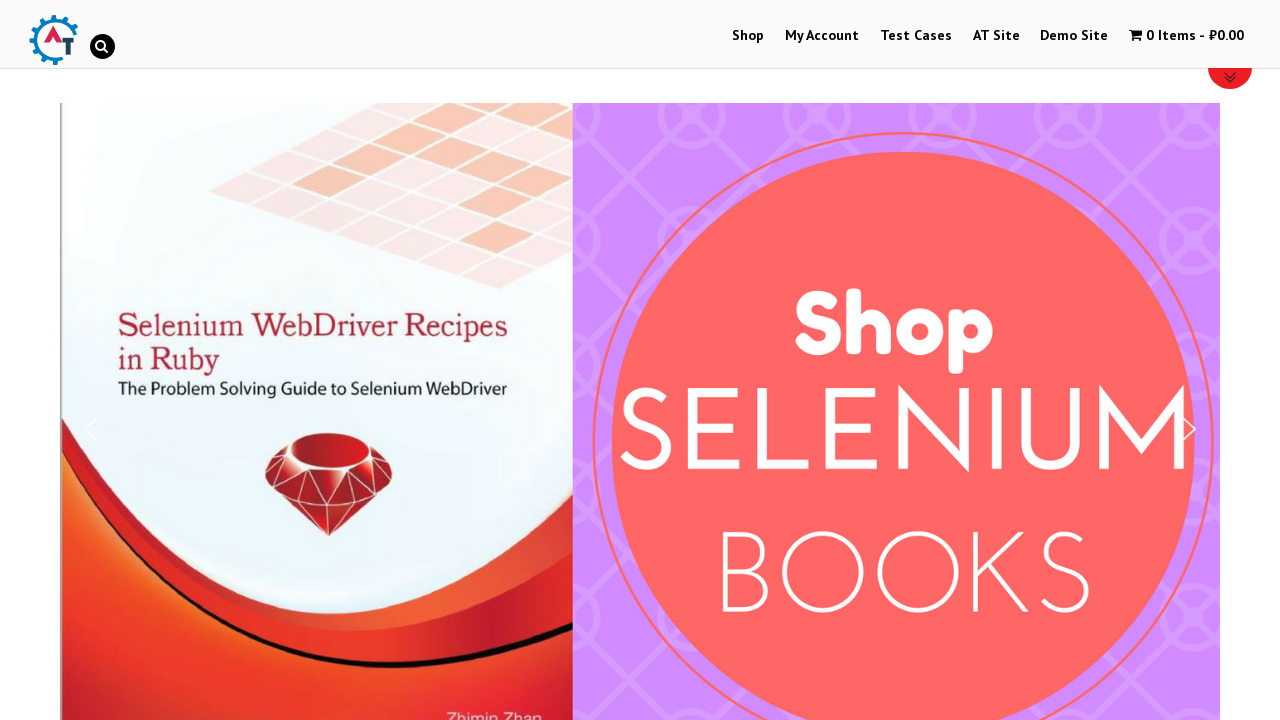

Located Mastering JavaScript slider element
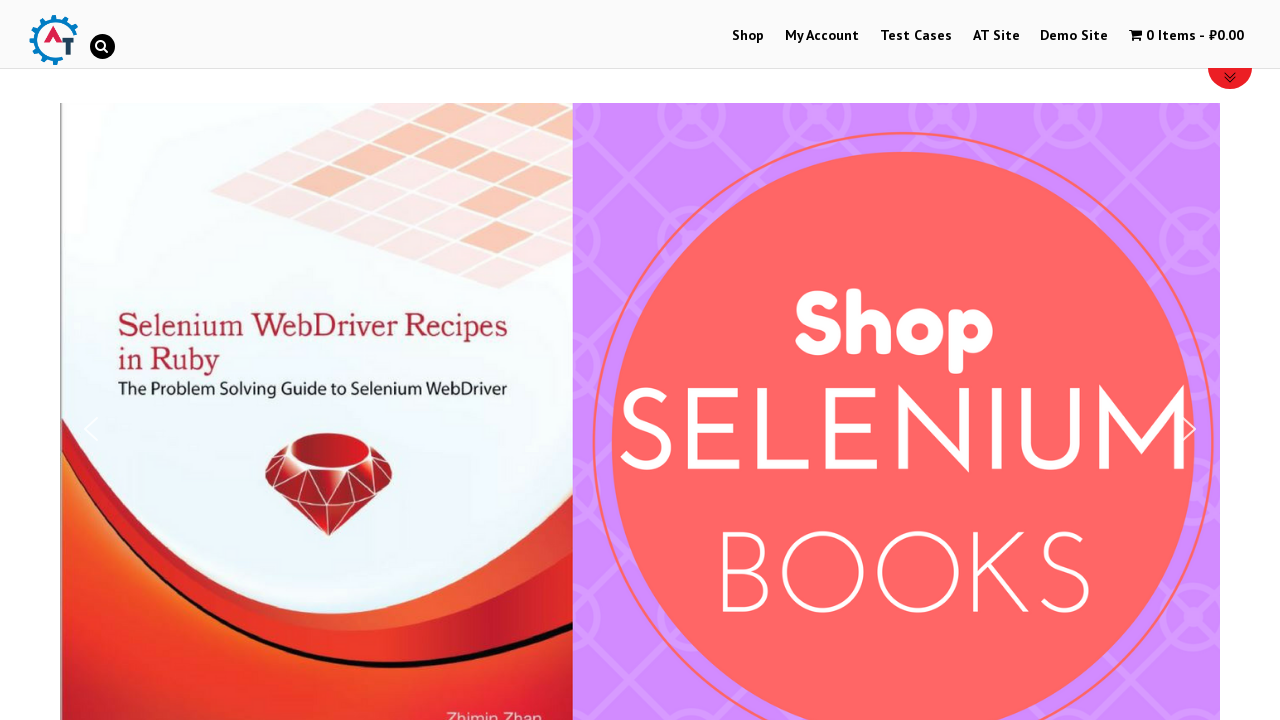

Retrieved text content from Mastering JavaScript element
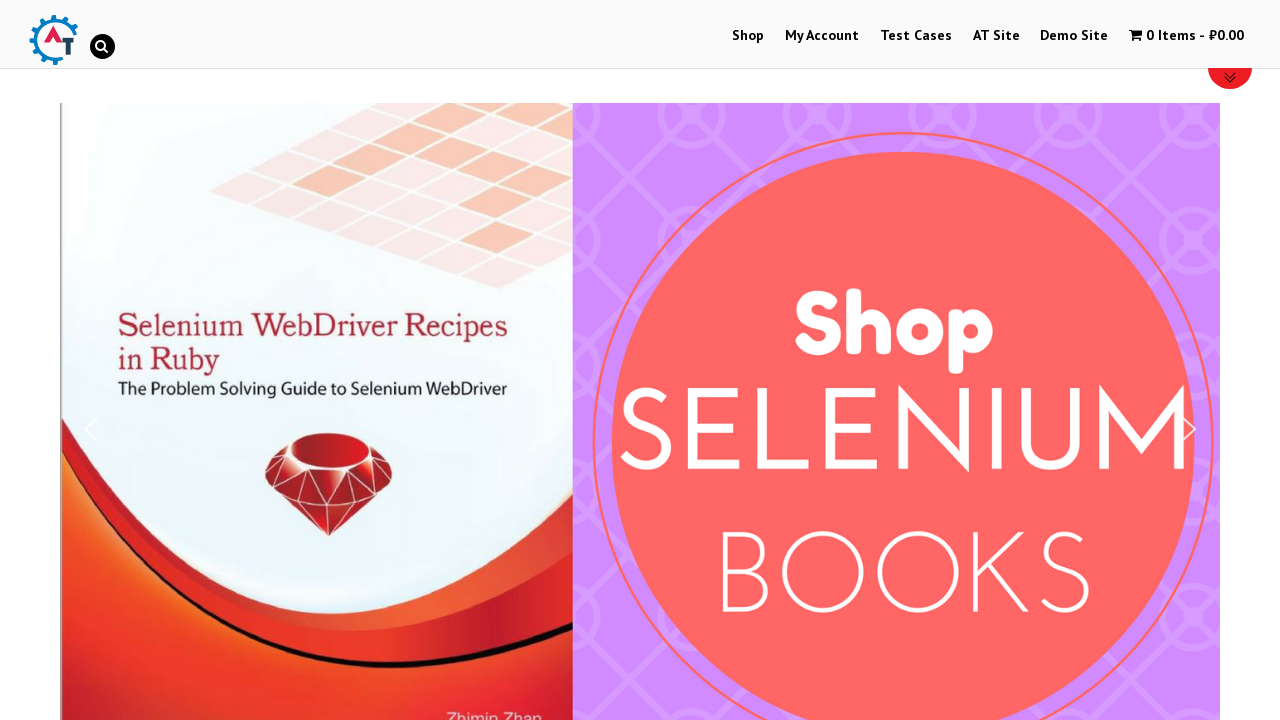

Verified third slider 'Mastering JavaScript' is present
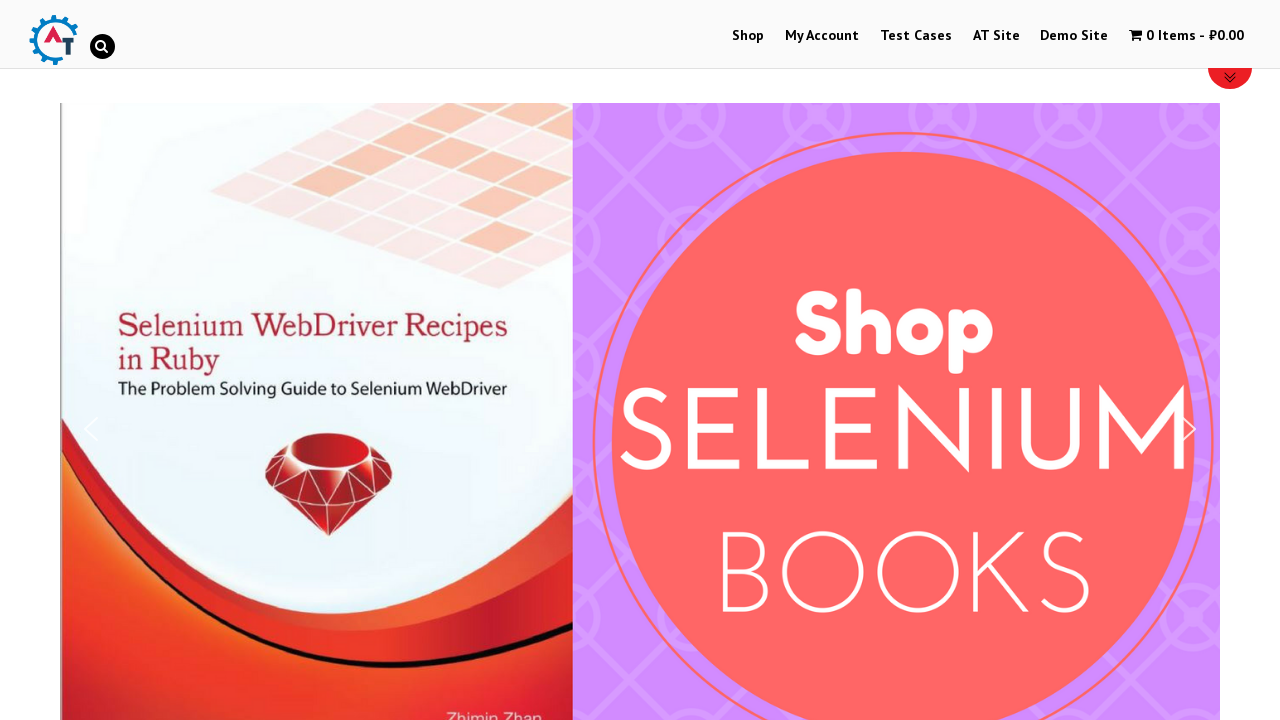

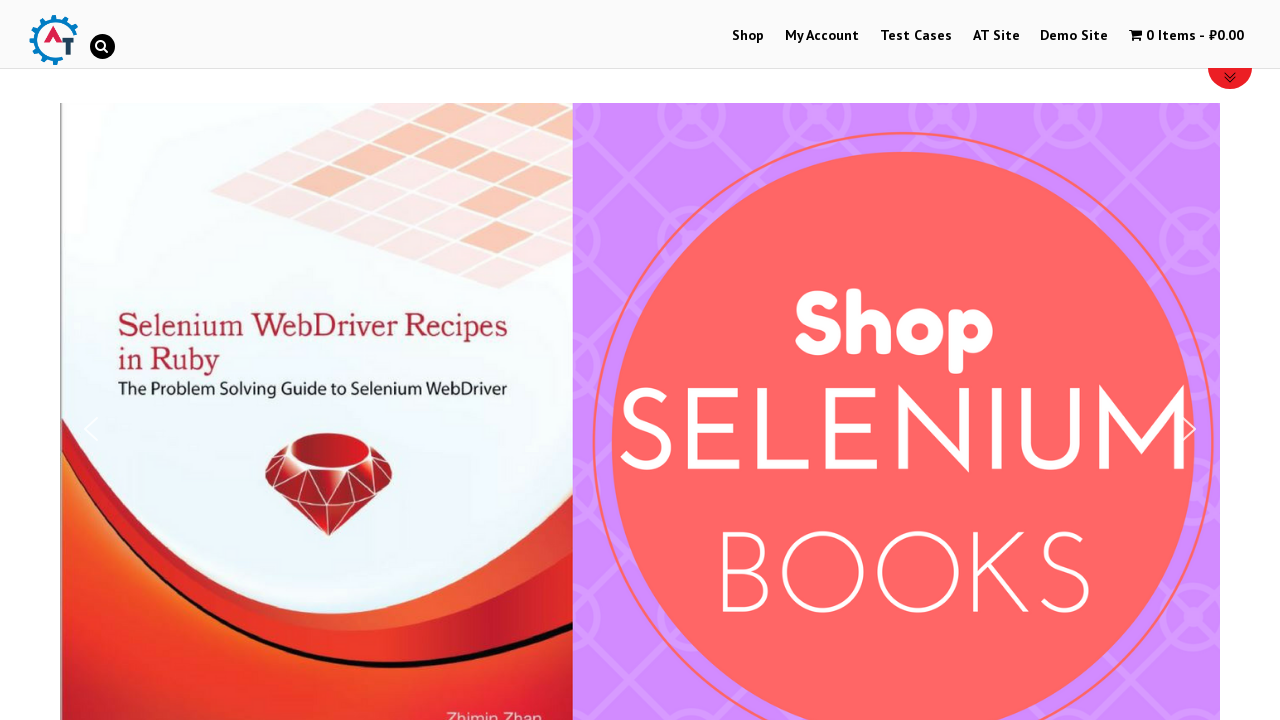